Tests different types of JavaScript alerts including simple alerts, confirmation dialogs, and prompt boxes by clicking buttons and interacting with the alert dialogs

Starting URL: https://demo.automationtesting.in/Alerts.html

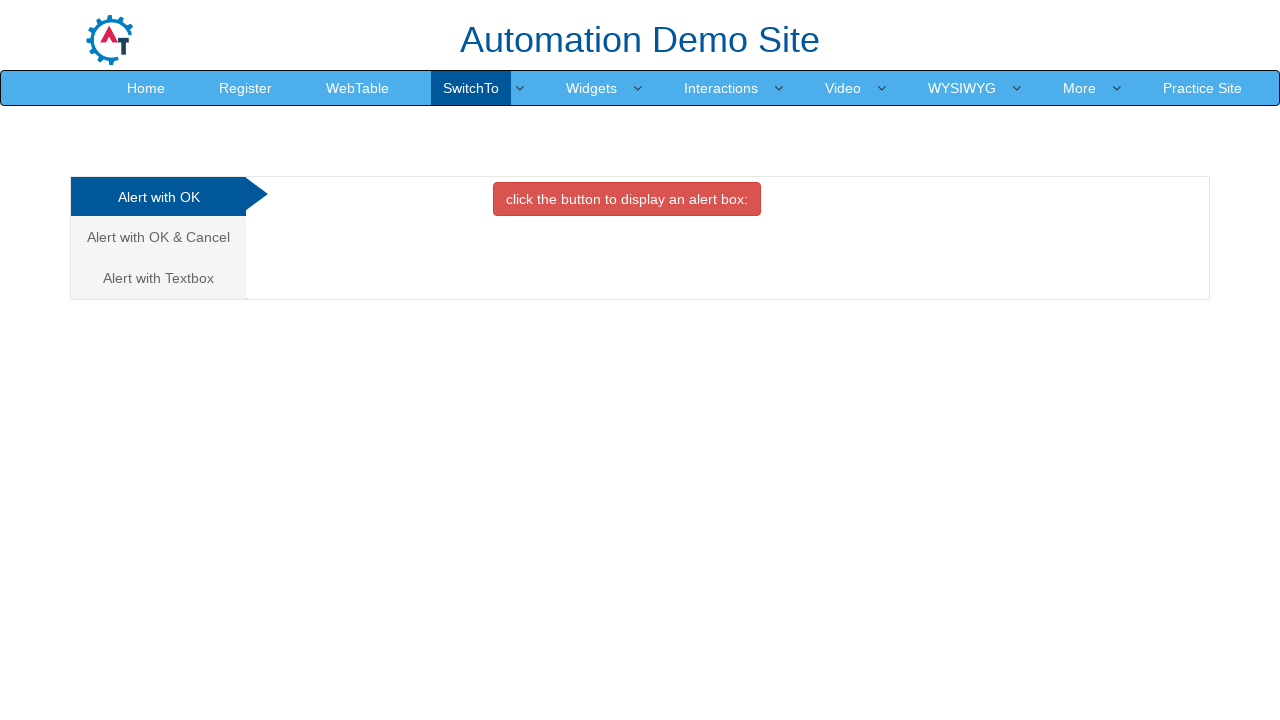

Clicked button to show simple alert at (627, 199) on xpath=//button[@onclick='alertbox()']
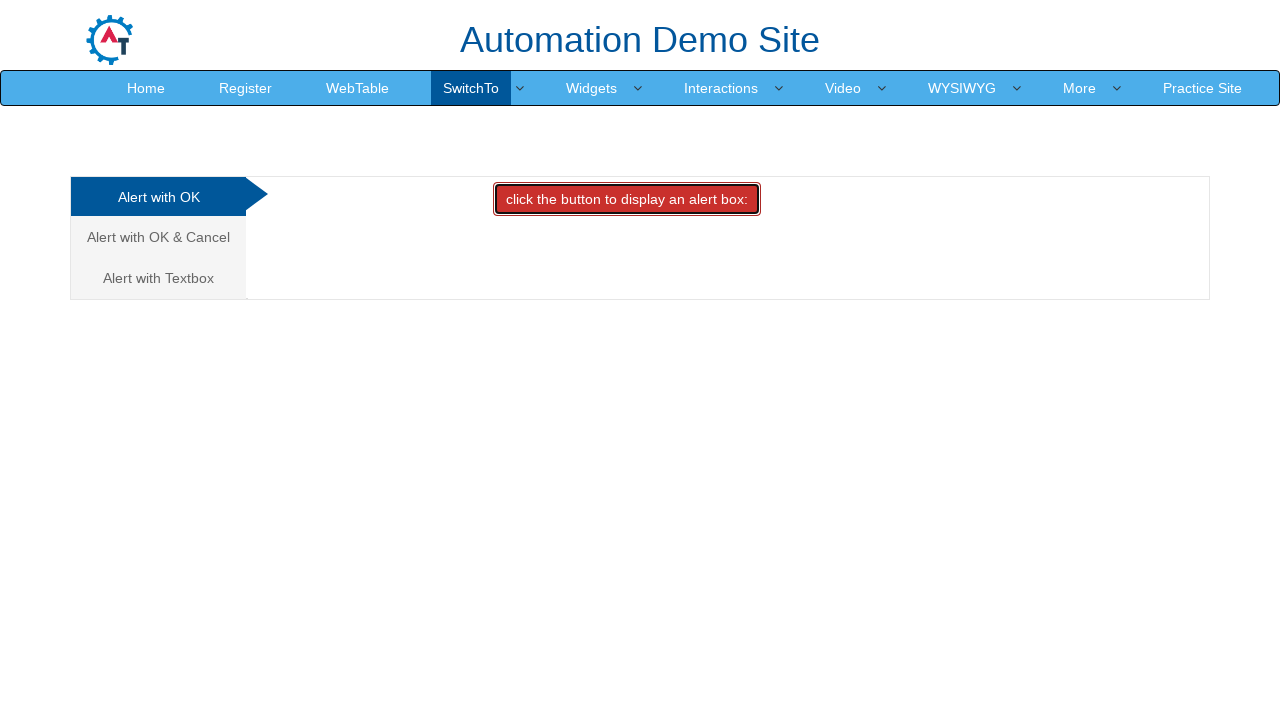

Set up dialog handler to accept simple alert
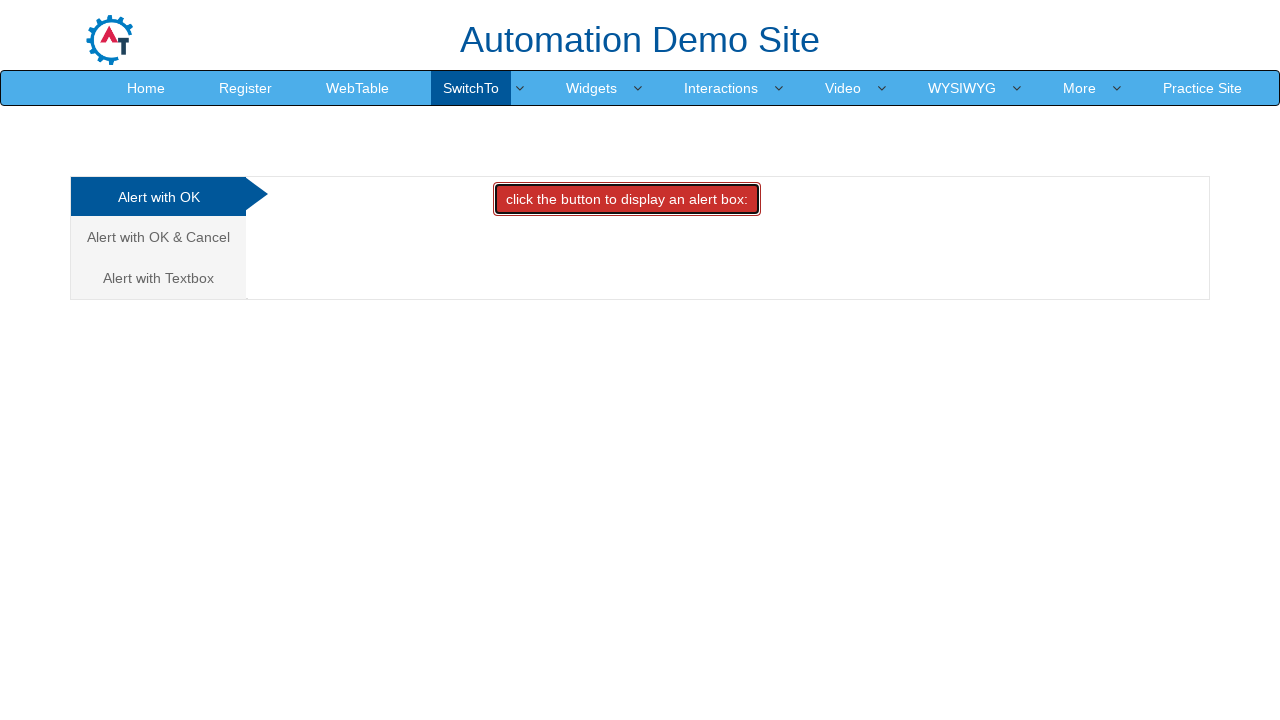

Clicked on 'Alert with OK & Cancel' tab at (158, 237) on xpath=//a[text()='Alert with OK & Cancel ']
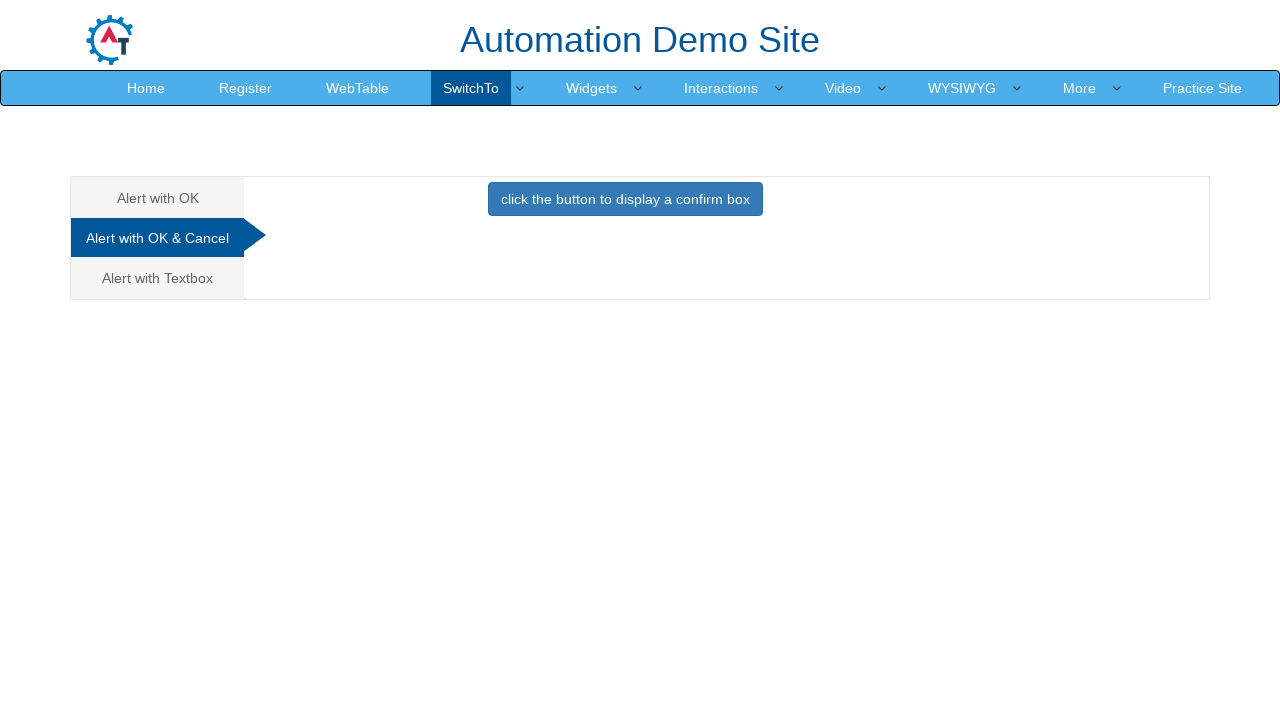

Clicked button to display confirm box at (625, 199) on xpath=//button[text()='click the button to display a confirm box ']
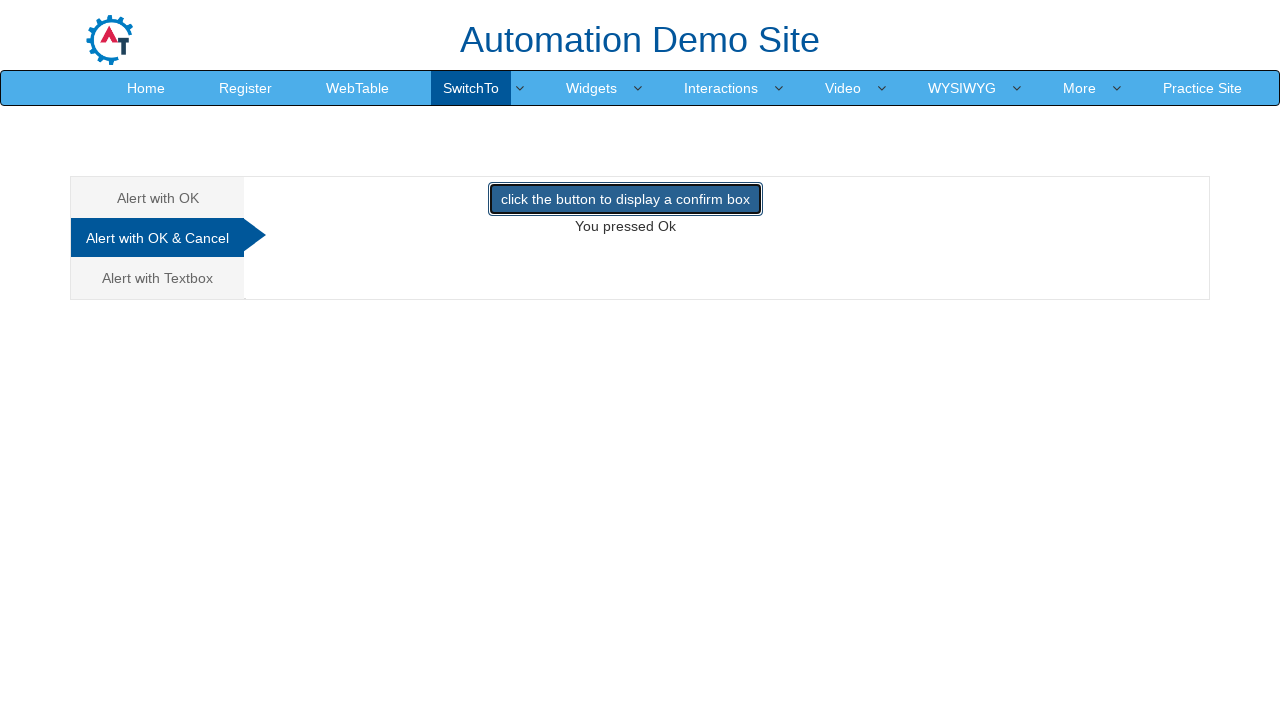

Set up dialog handler to dismiss confirm box
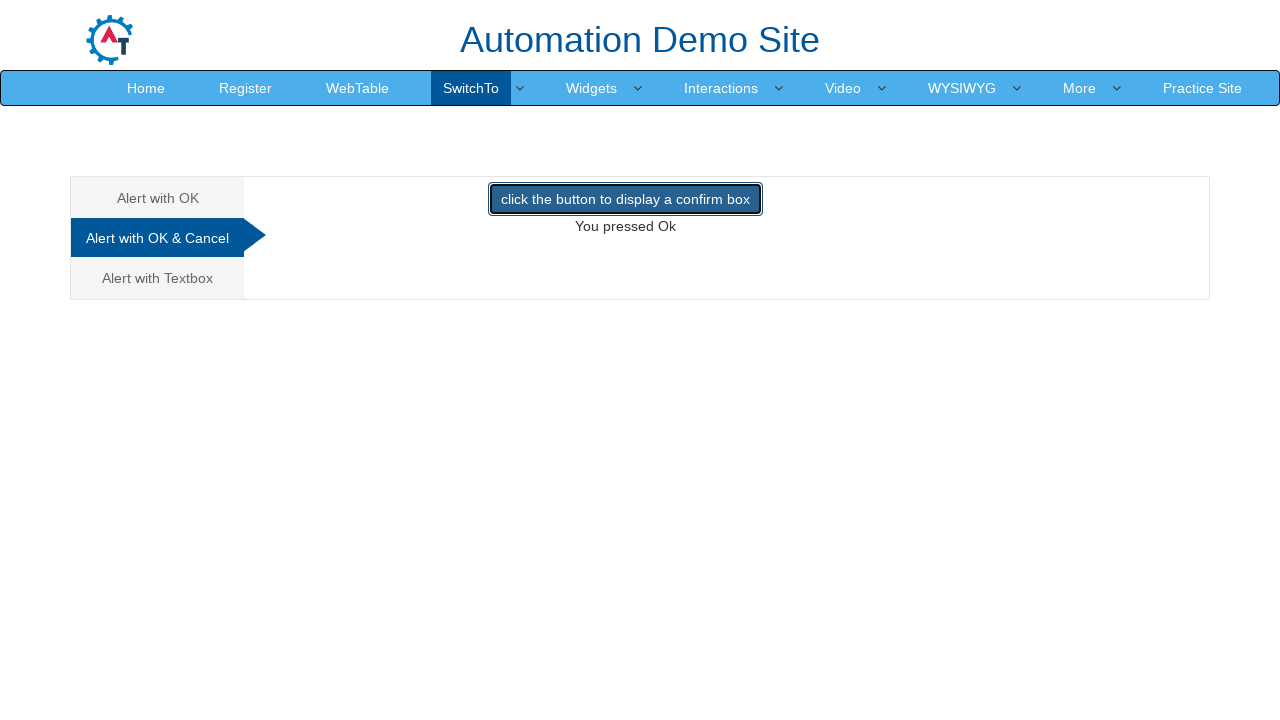

Clicked on 'Alert with Textbox' tab at (158, 278) on xpath=//a[text()='Alert with Textbox ']
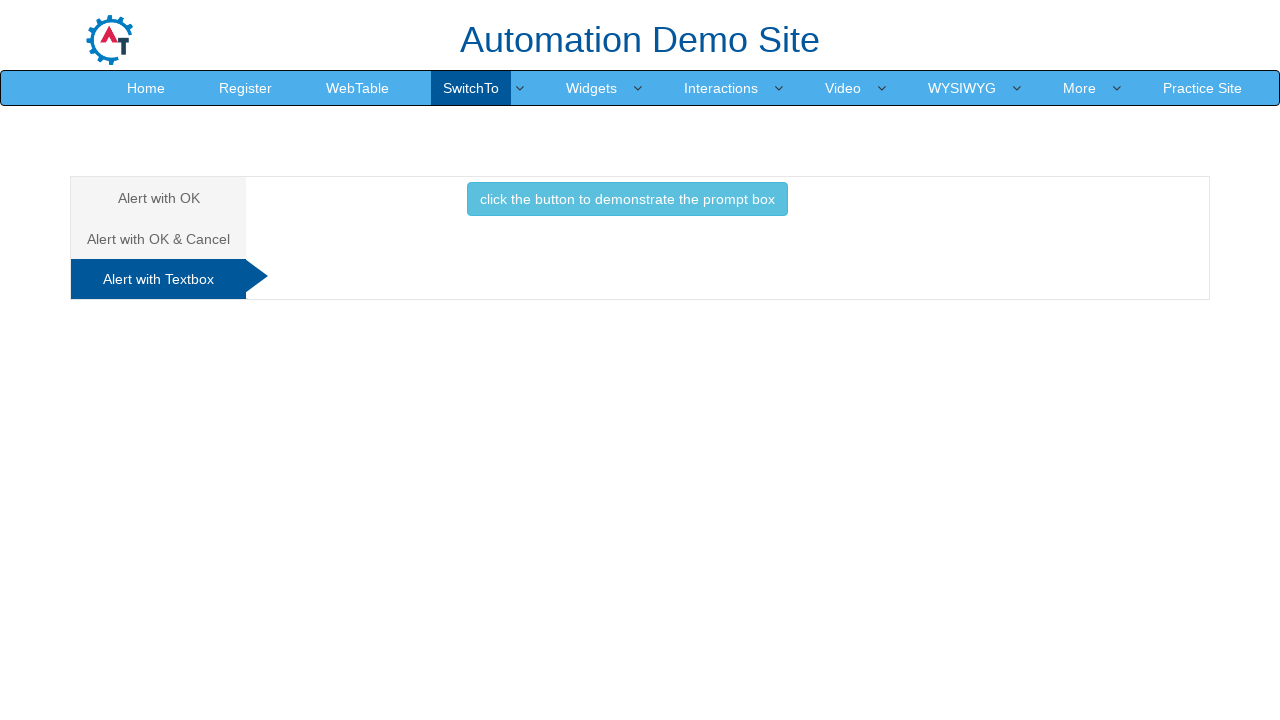

Clicked button to demonstrate prompt box at (627, 199) on xpath=//button[text()='click the button to demonstrate the prompt box ']
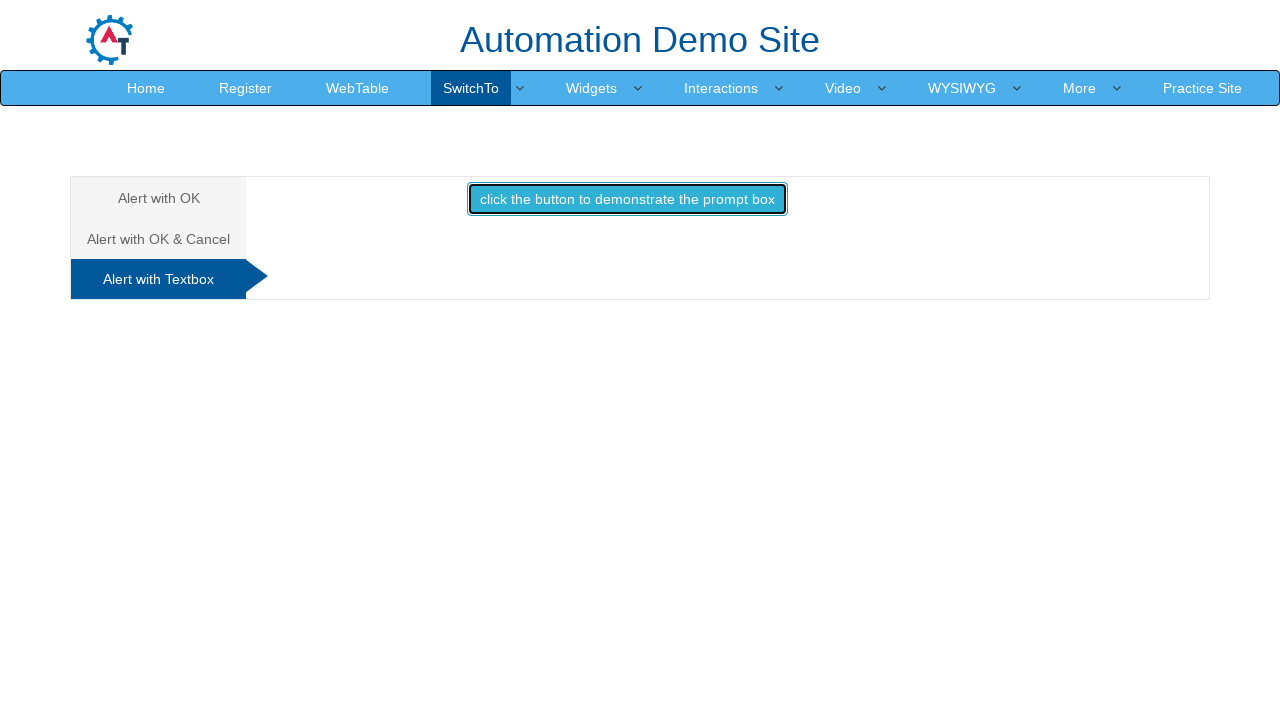

Set up dialog handler to accept prompt with text 'Alert windows to be handled'
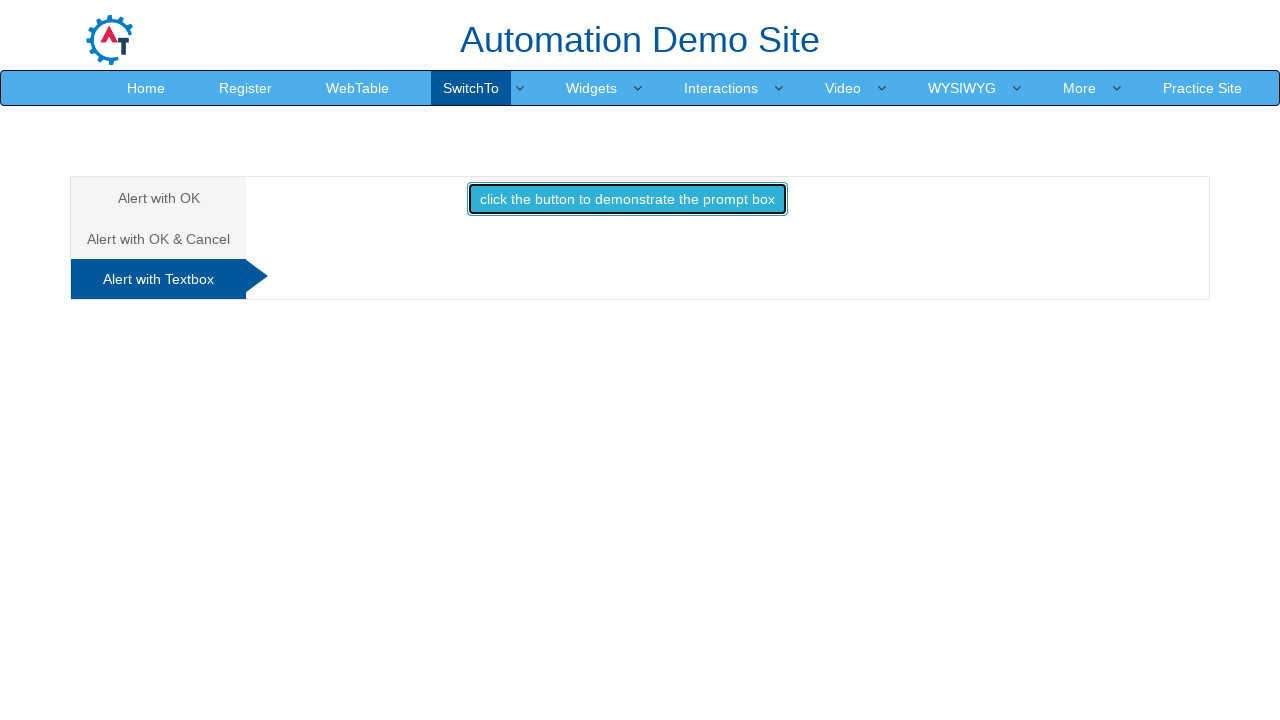

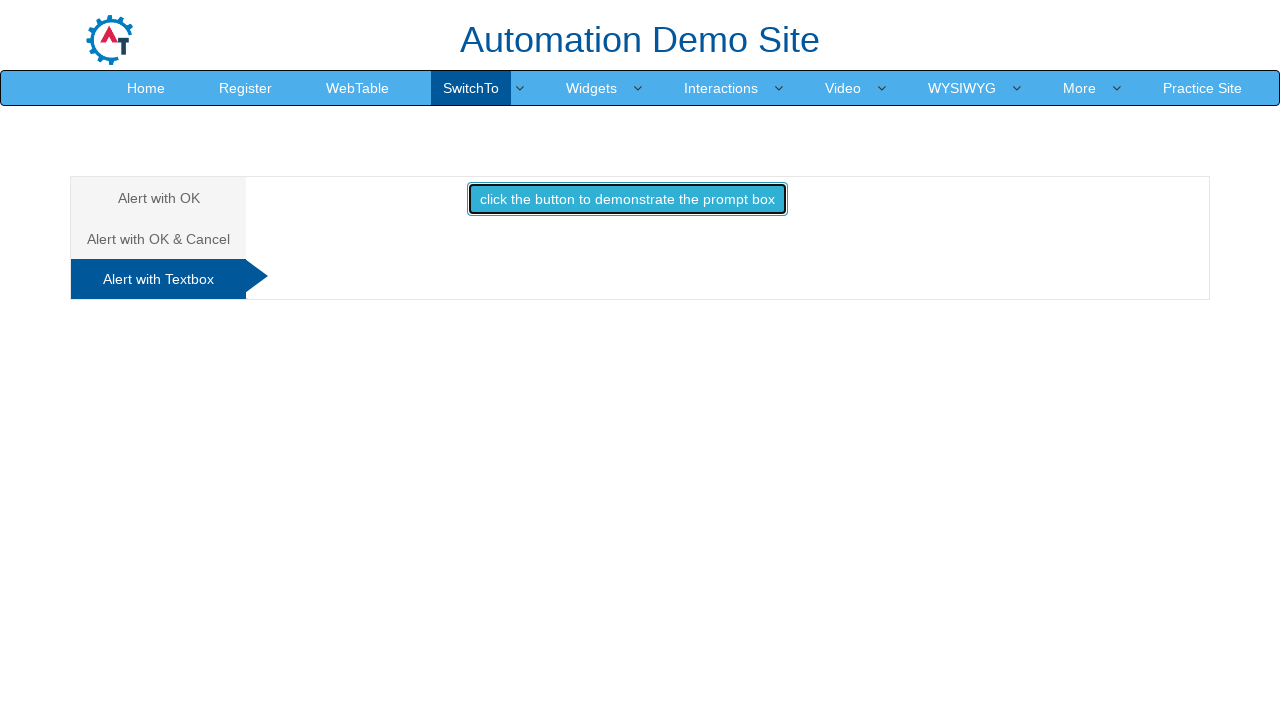